Tests radio button selection functionality by clicking "Yes" and "Impressive" radio buttons and verifying the selection text updates correctly

Starting URL: https://demoqa.com/radio-button

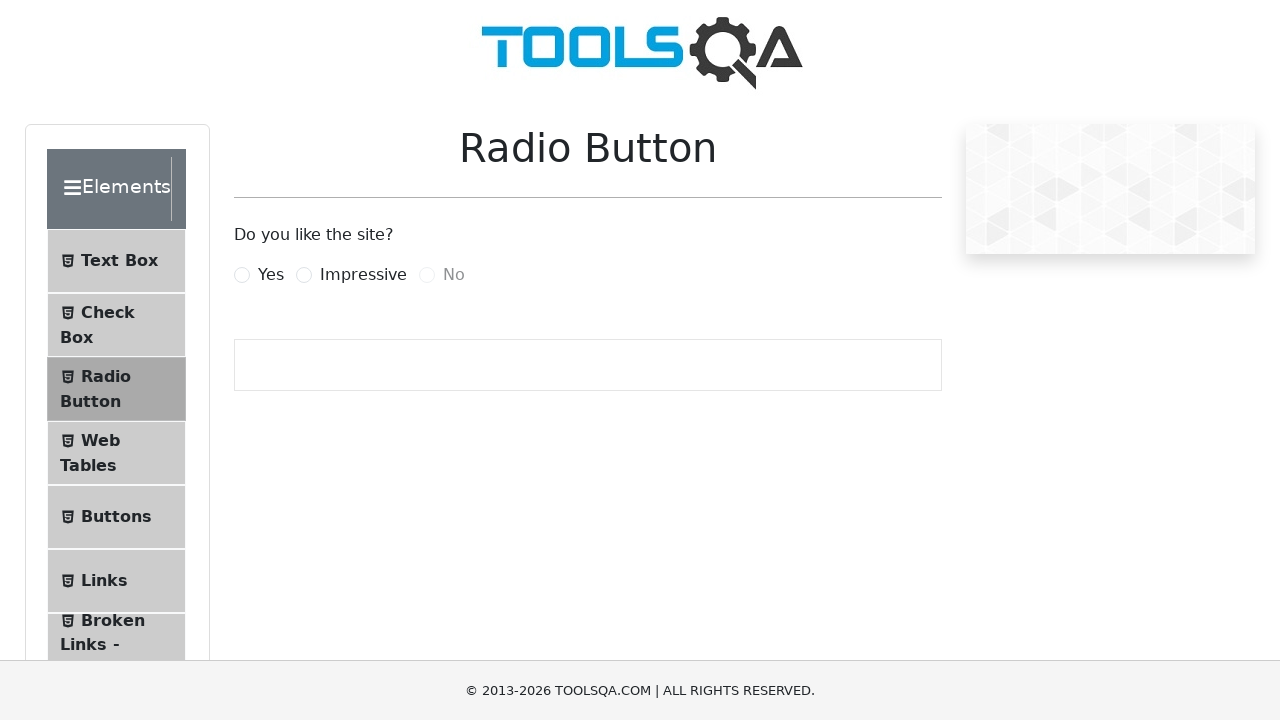

Clicked 'Yes' radio button at (271, 275) on label[for='yesRadio']
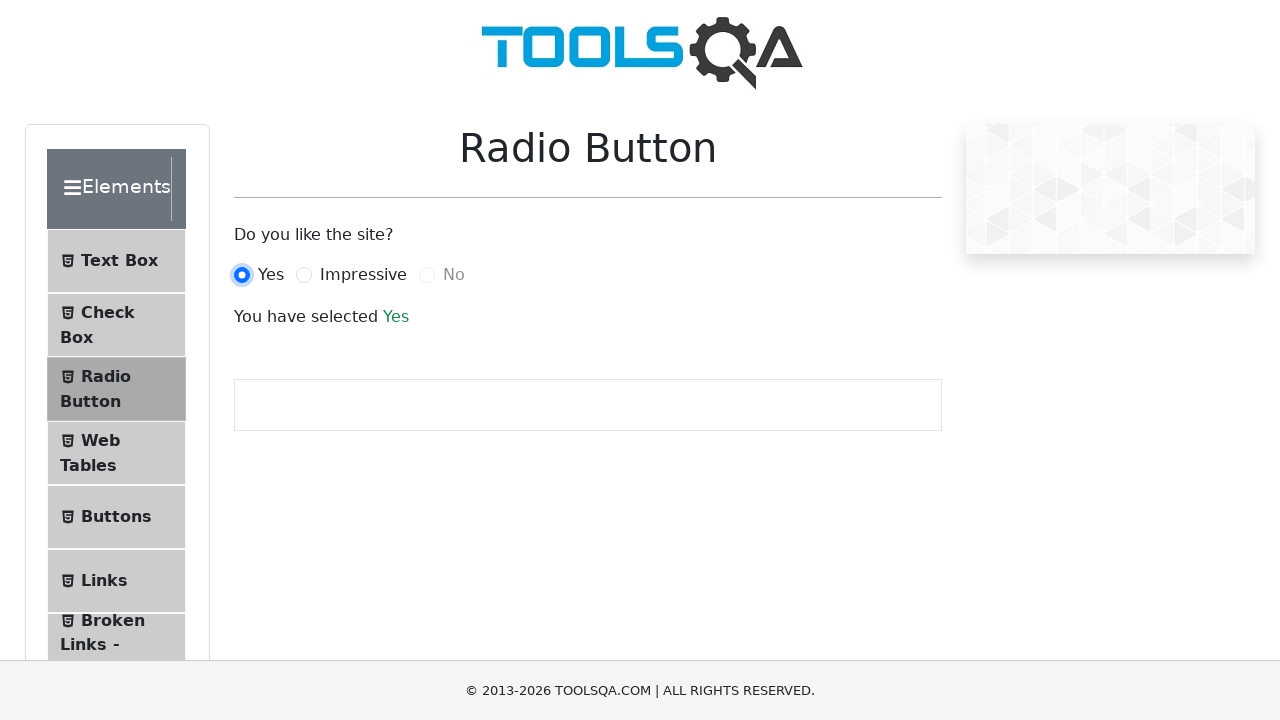

Verified selection text displays 'You have selected Yes'
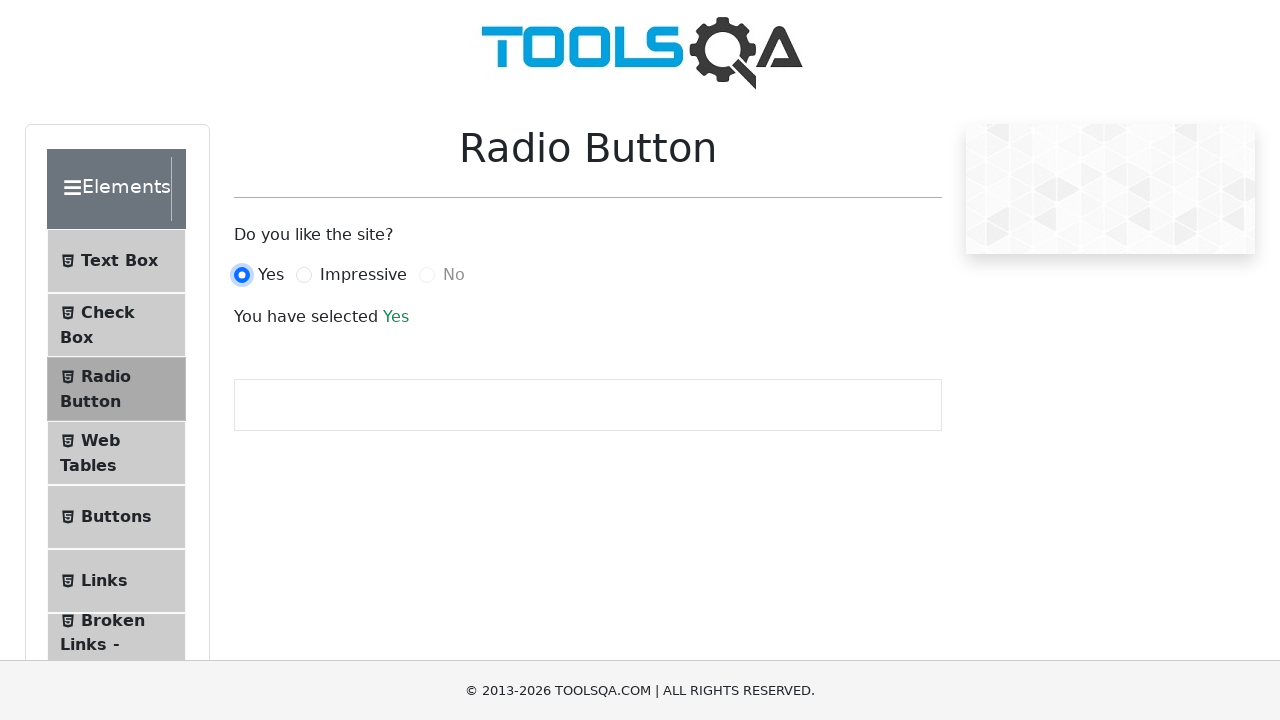

Clicked 'Impressive' radio button at (363, 275) on label[for='impressiveRadio']
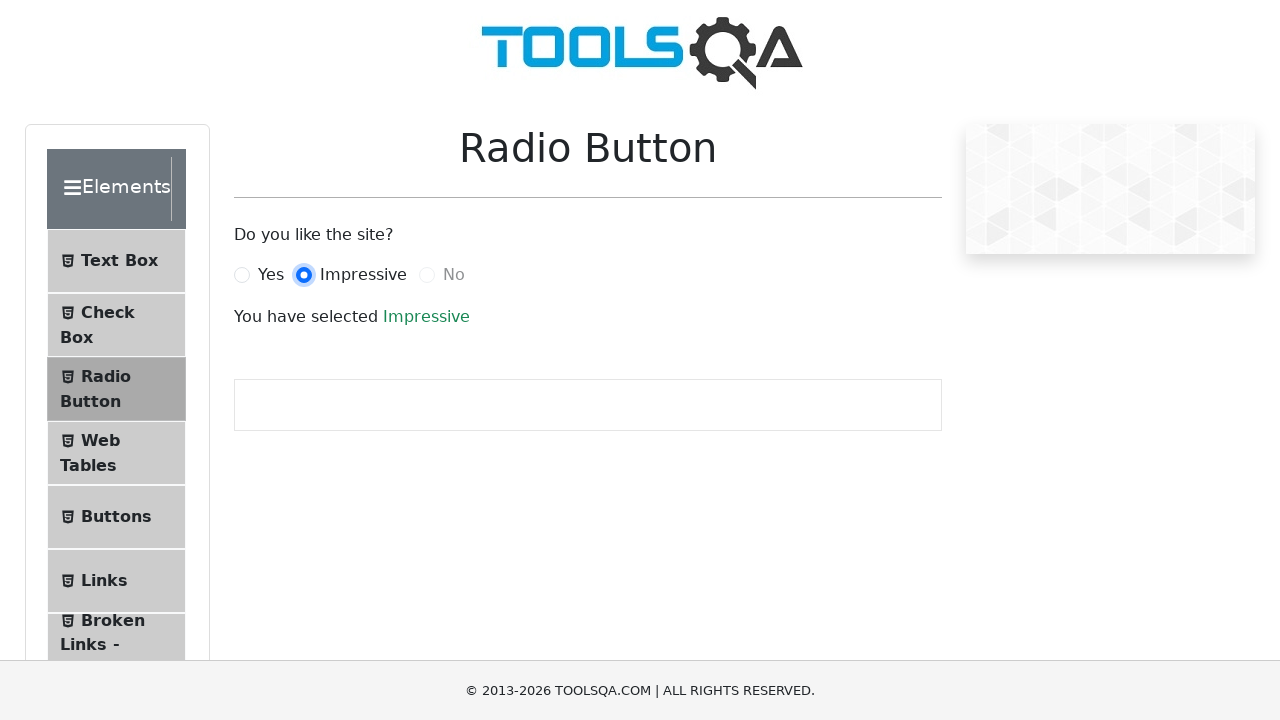

Verified selection text displays 'You have selected Impressive'
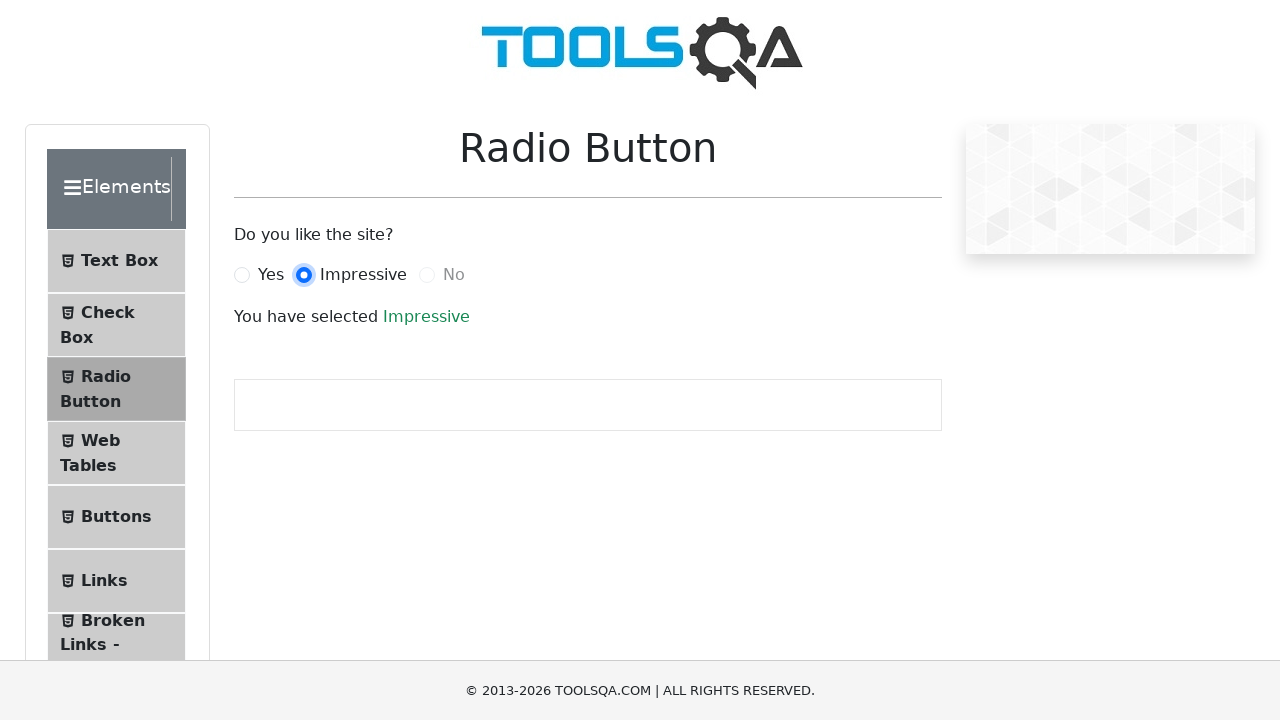

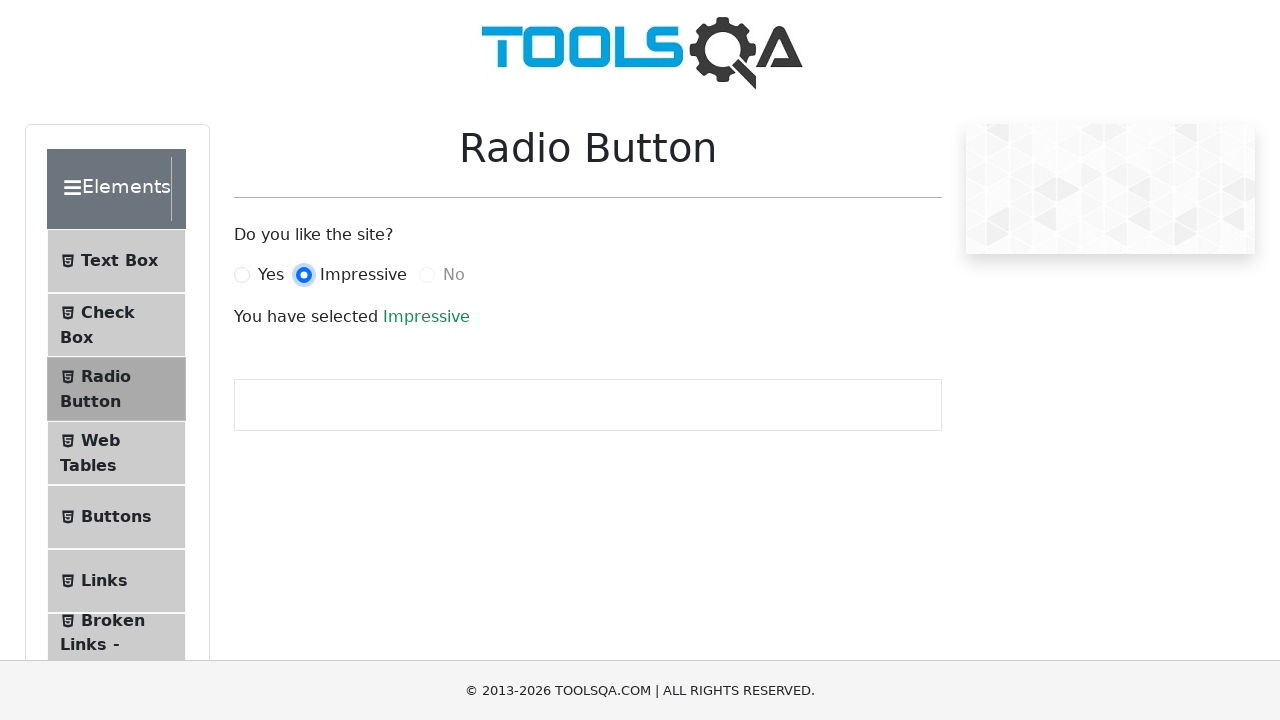